Tests element selection state by clicking radio button and checkbox, verifying they are selected, then toggling them and verifying state changes

Starting URL: https://automationfc.github.io/basic-form/index.html

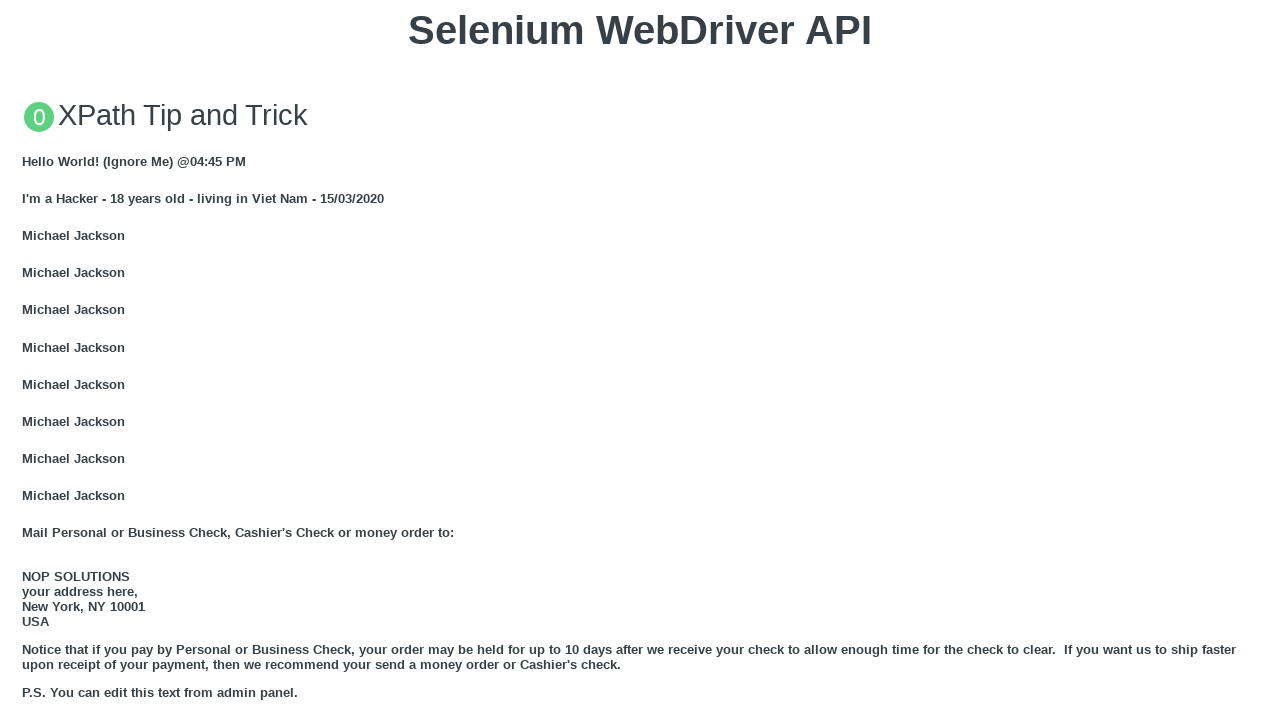

Clicked Under 18 radio button at (28, 360) on #under_18
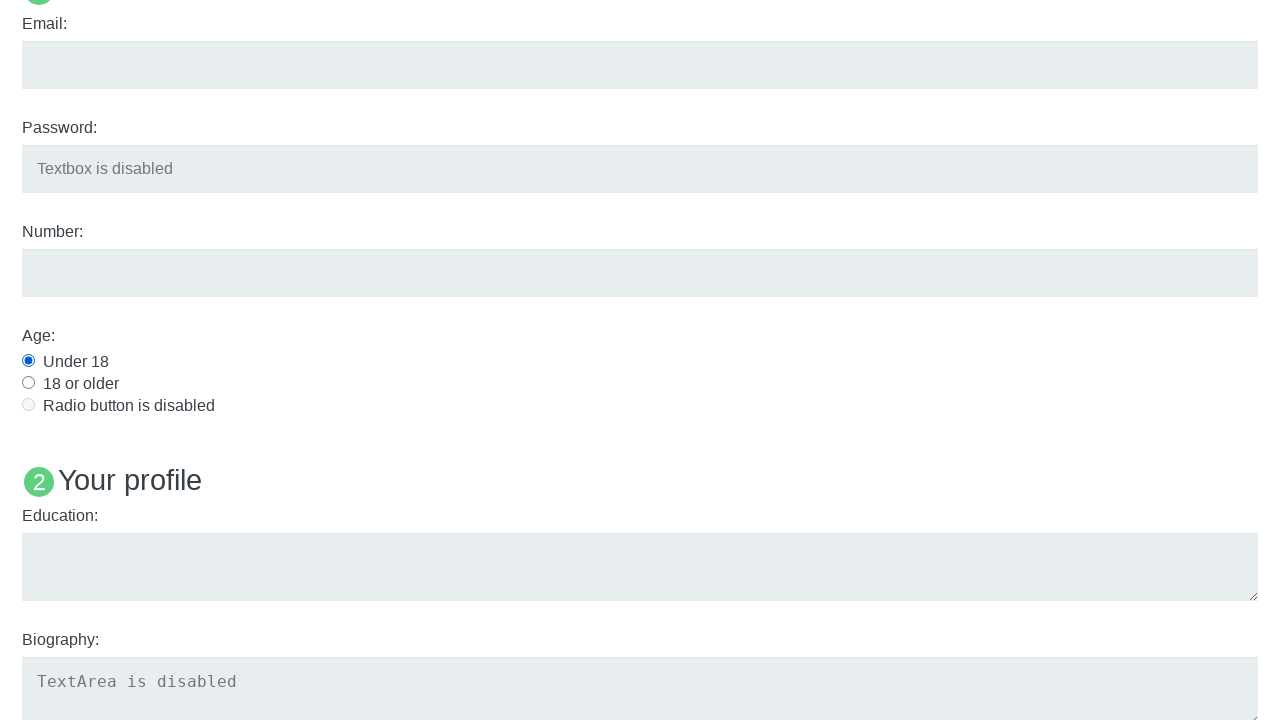

Clicked Java checkbox at (28, 361) on #java
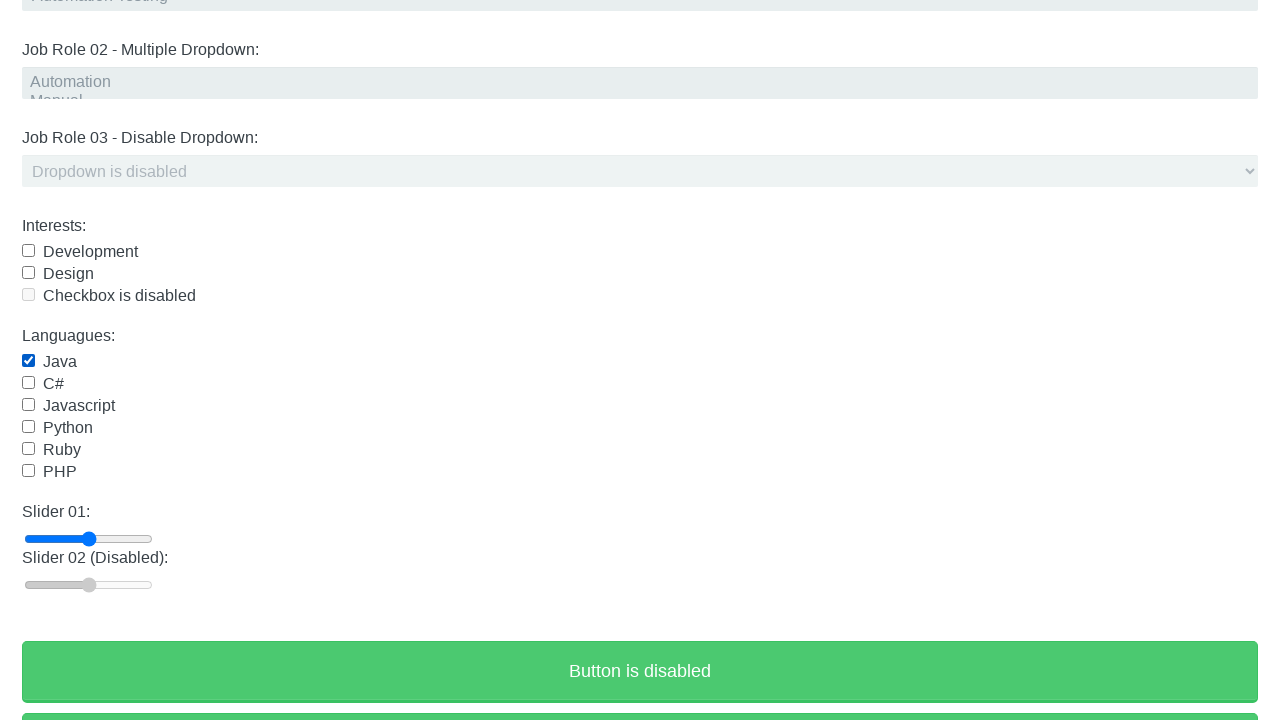

Verified Under 18 radio button is selected
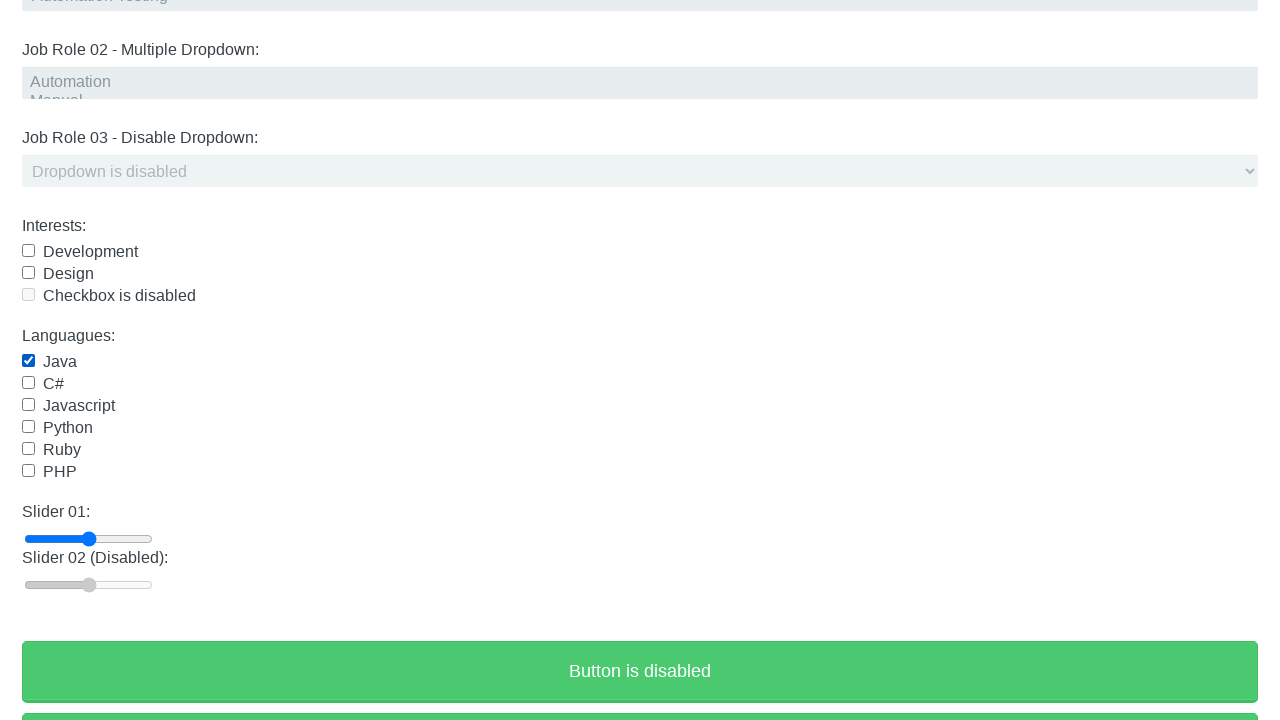

Verified Java checkbox is selected
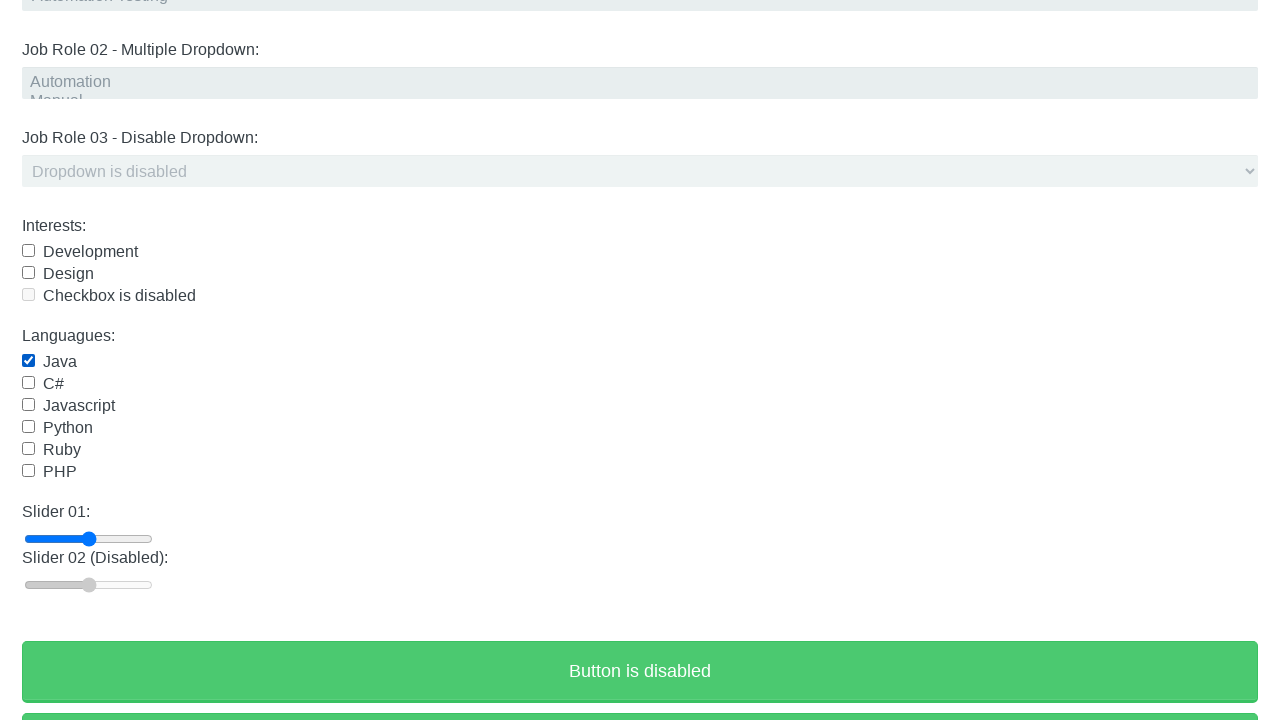

Clicked Under 18 radio button again at (28, 360) on #under_18
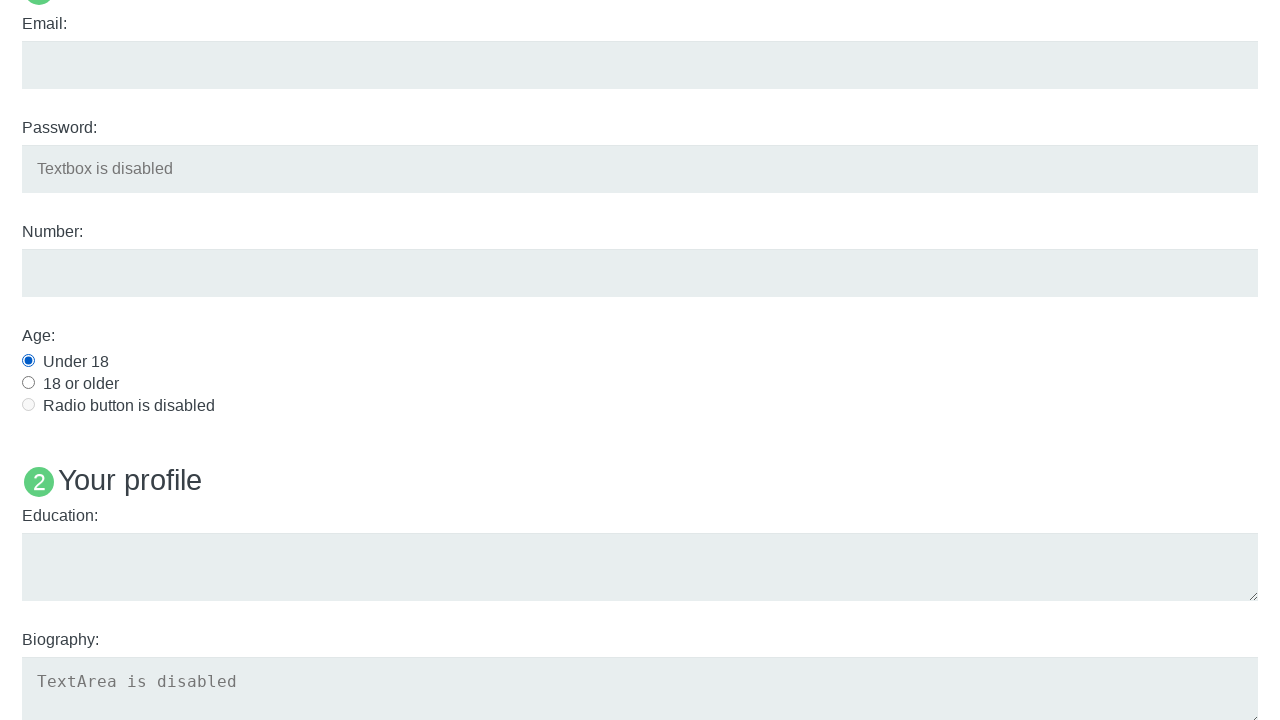

Clicked Java checkbox again at (28, 361) on #java
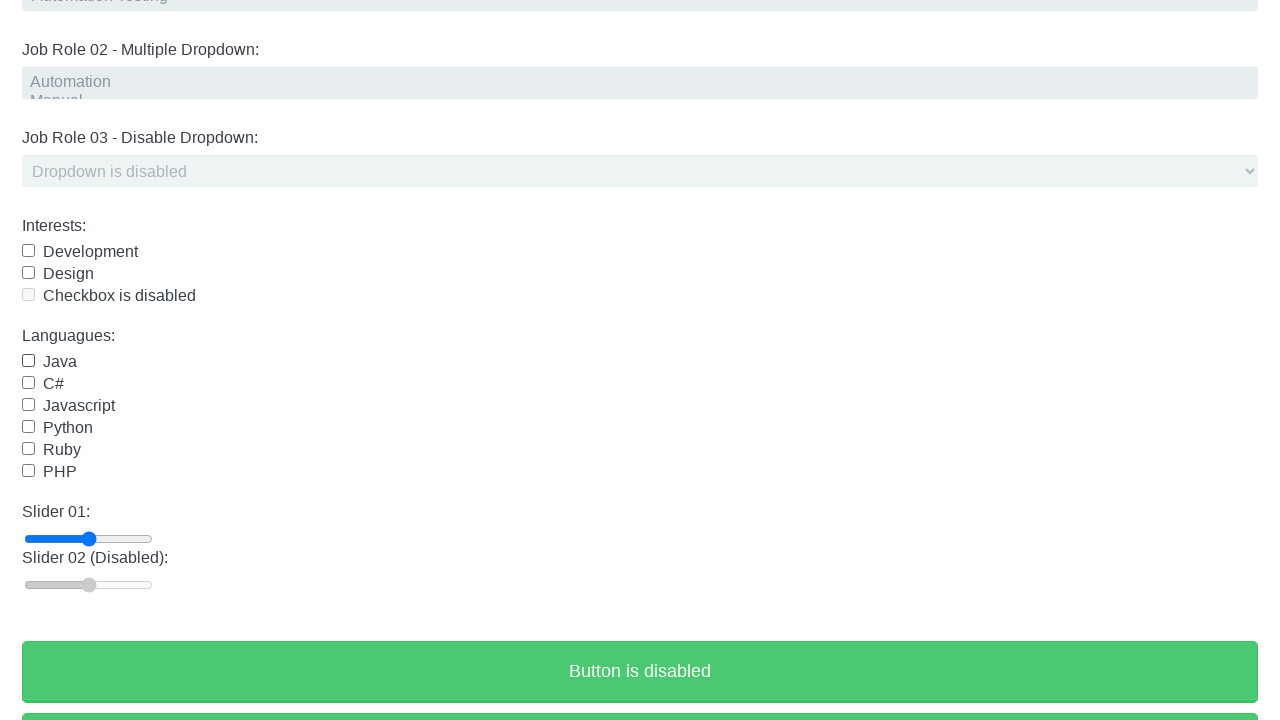

Verified Under 18 radio button is still selected after second click
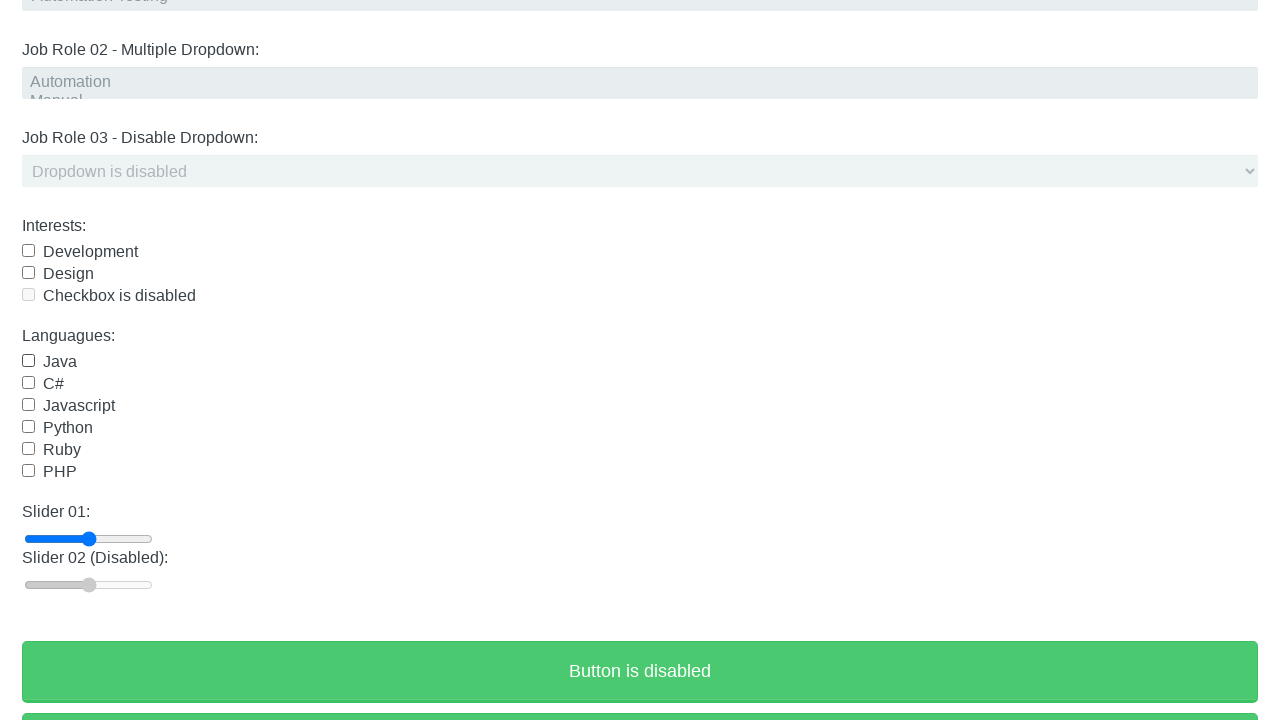

Verified Java checkbox is deselected after second click
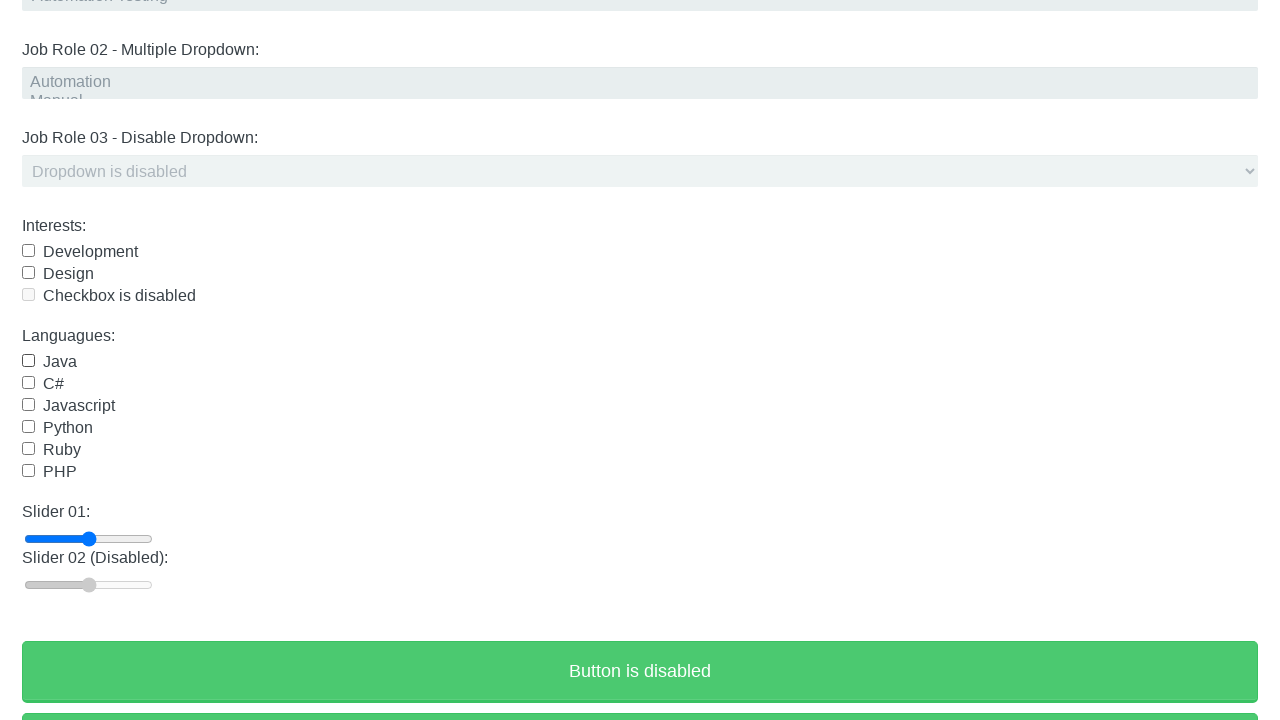

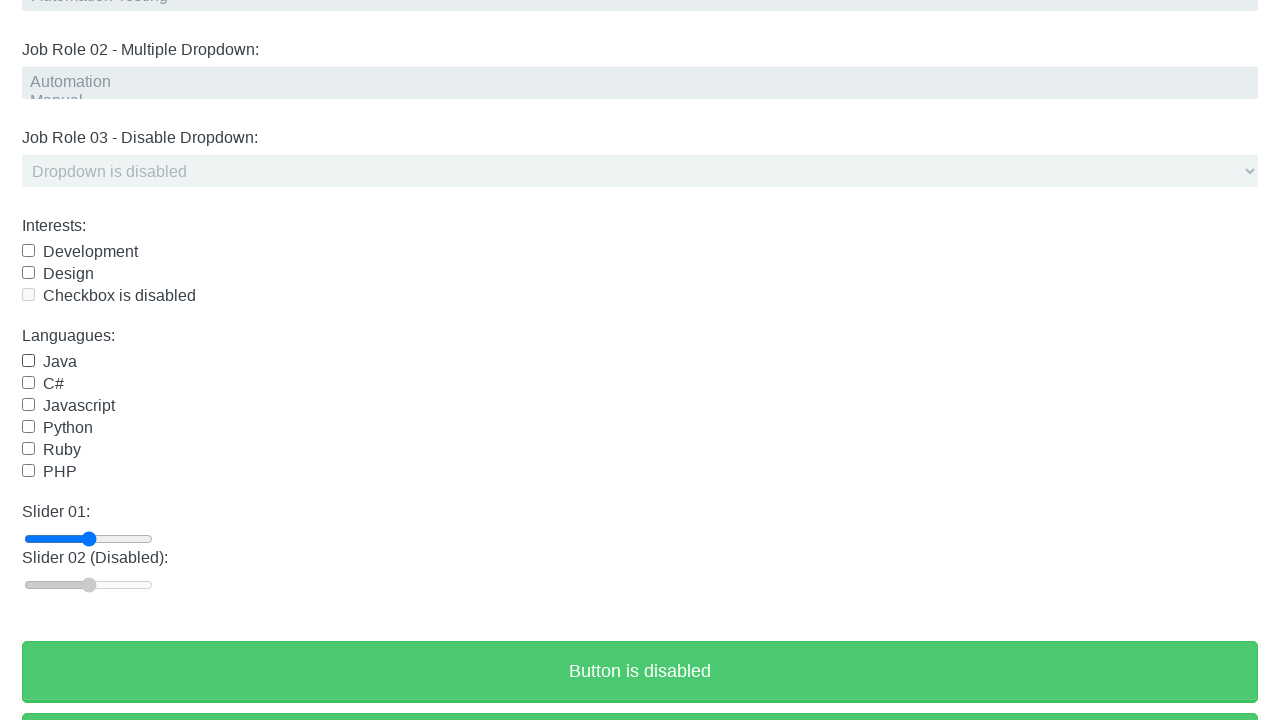